Navigates to Booking.com and verifies that h2 heading elements are present on the page

Starting URL: https://www.booking.com

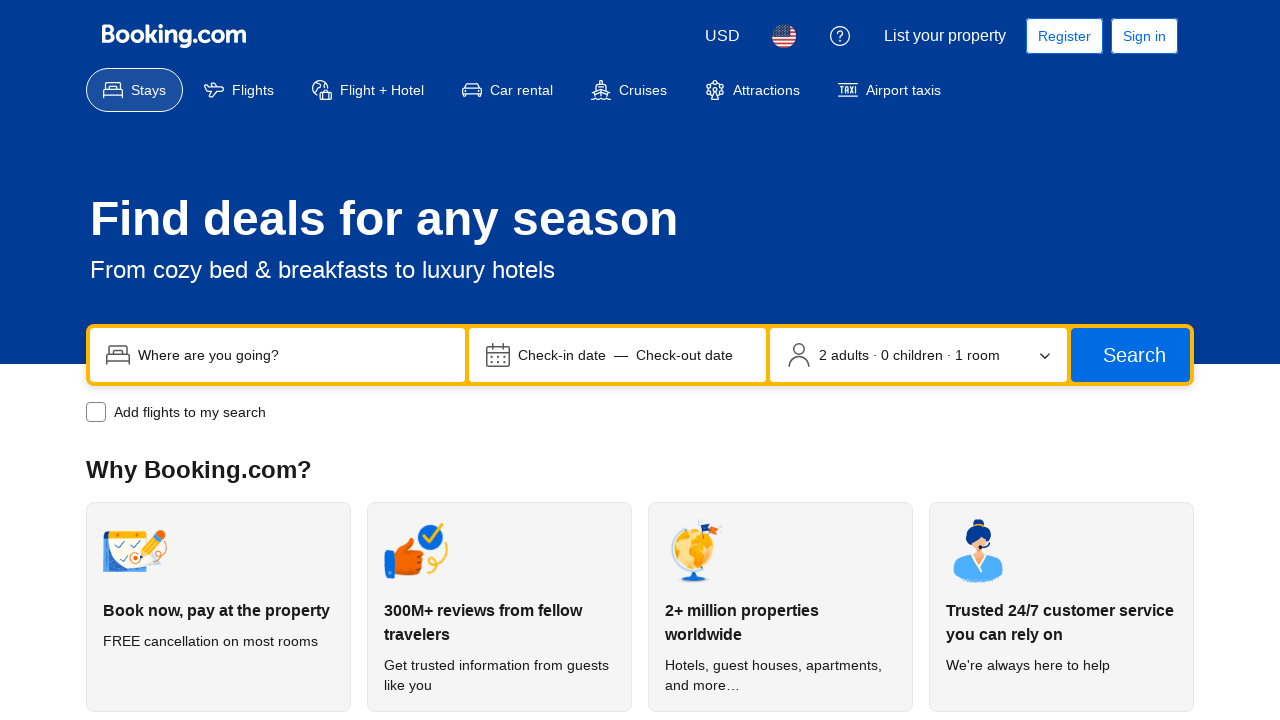

Located the JS Alert button
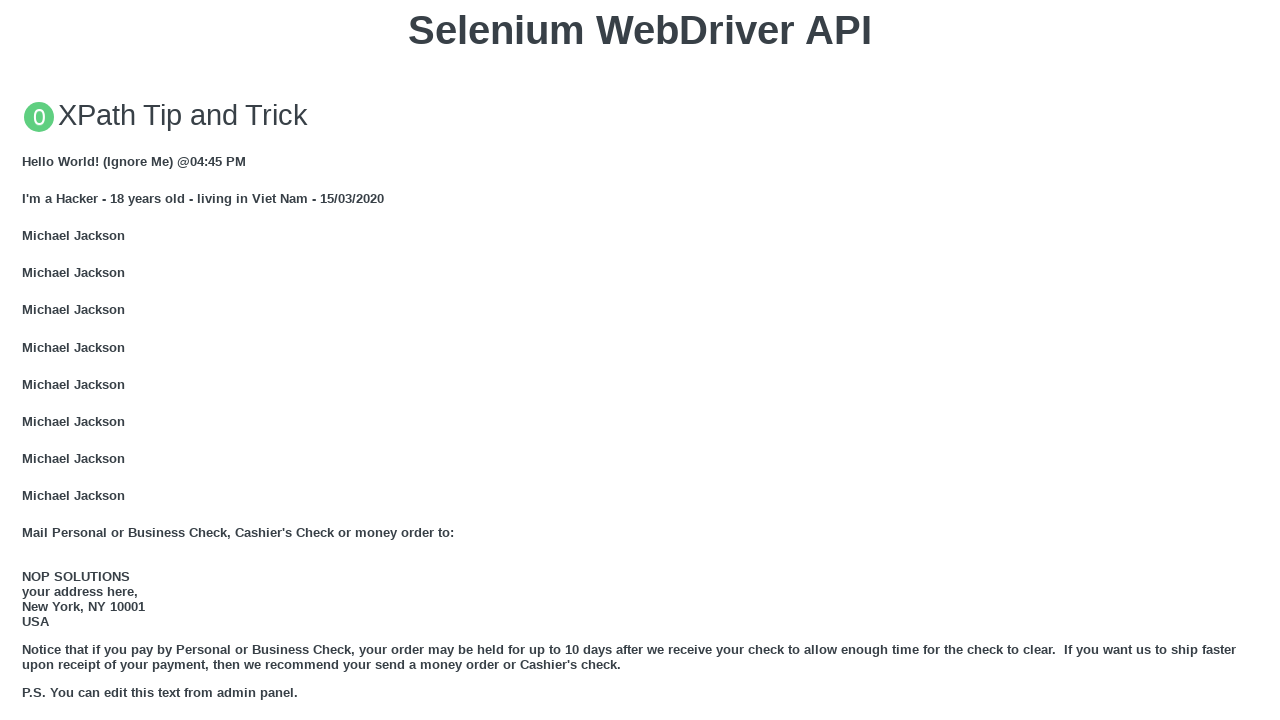

Scrolled JS Alert button into view
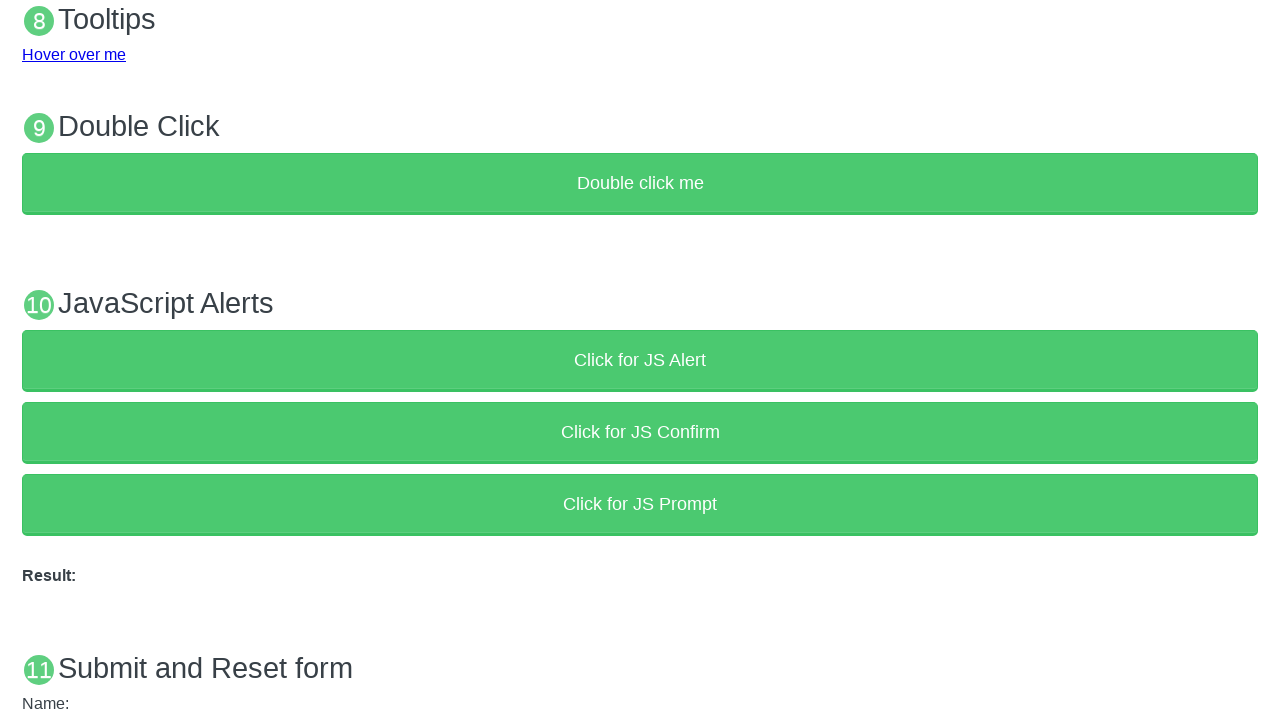

Set up dialog handler to automatically accept alerts
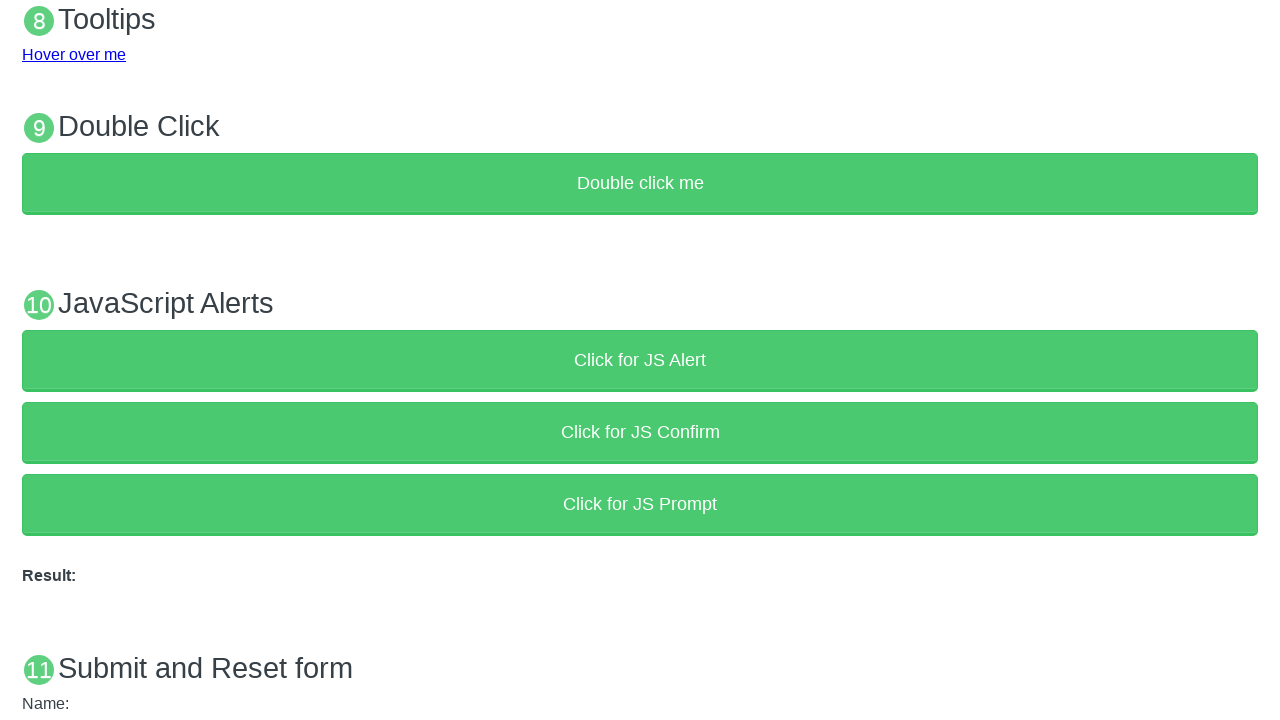

Clicked the JS Alert button to trigger alert
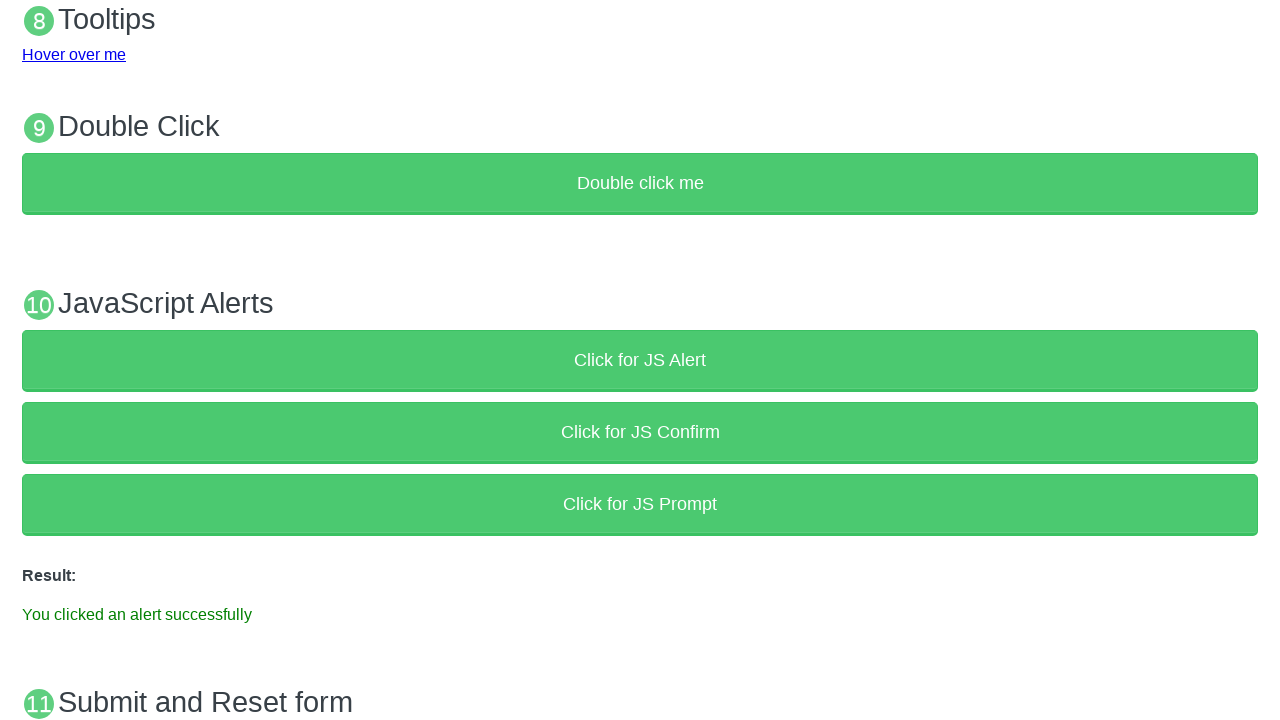

Alert was accepted and result text updated
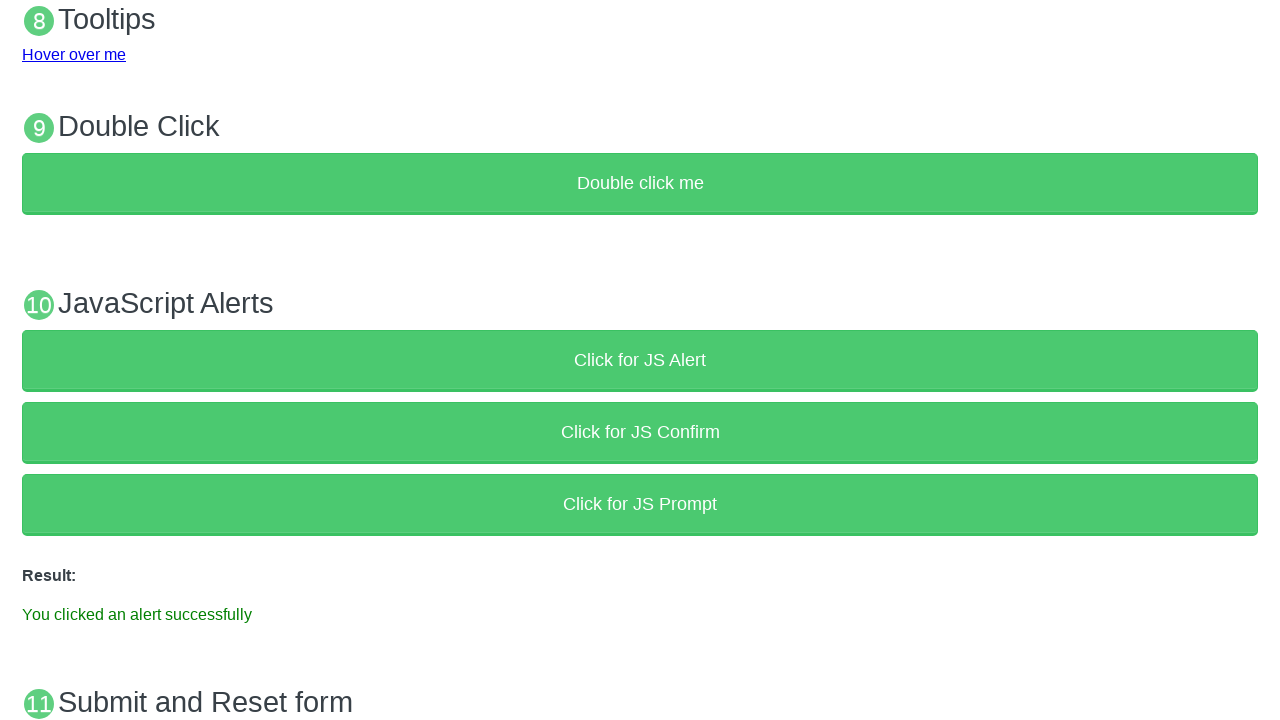

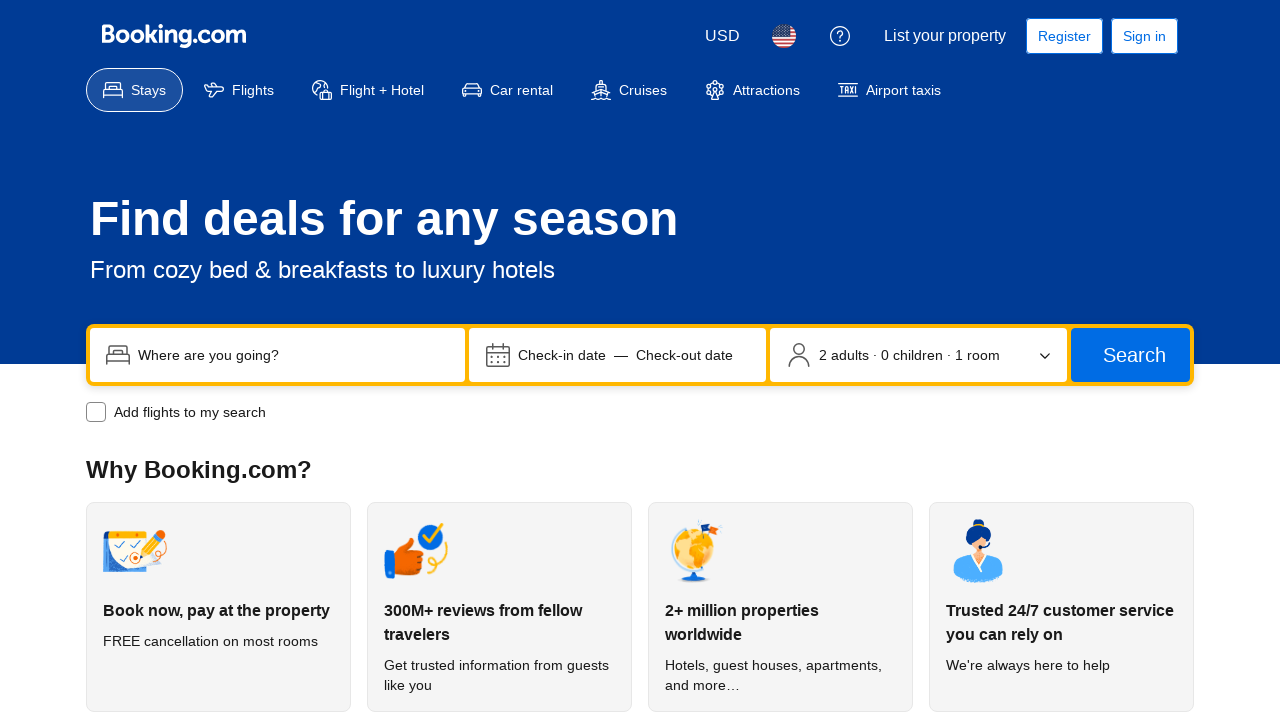